Navigates to the homepage and clicks on the Experience link to navigate to the experience page

Starting URL: https://www.rainbowfern.com

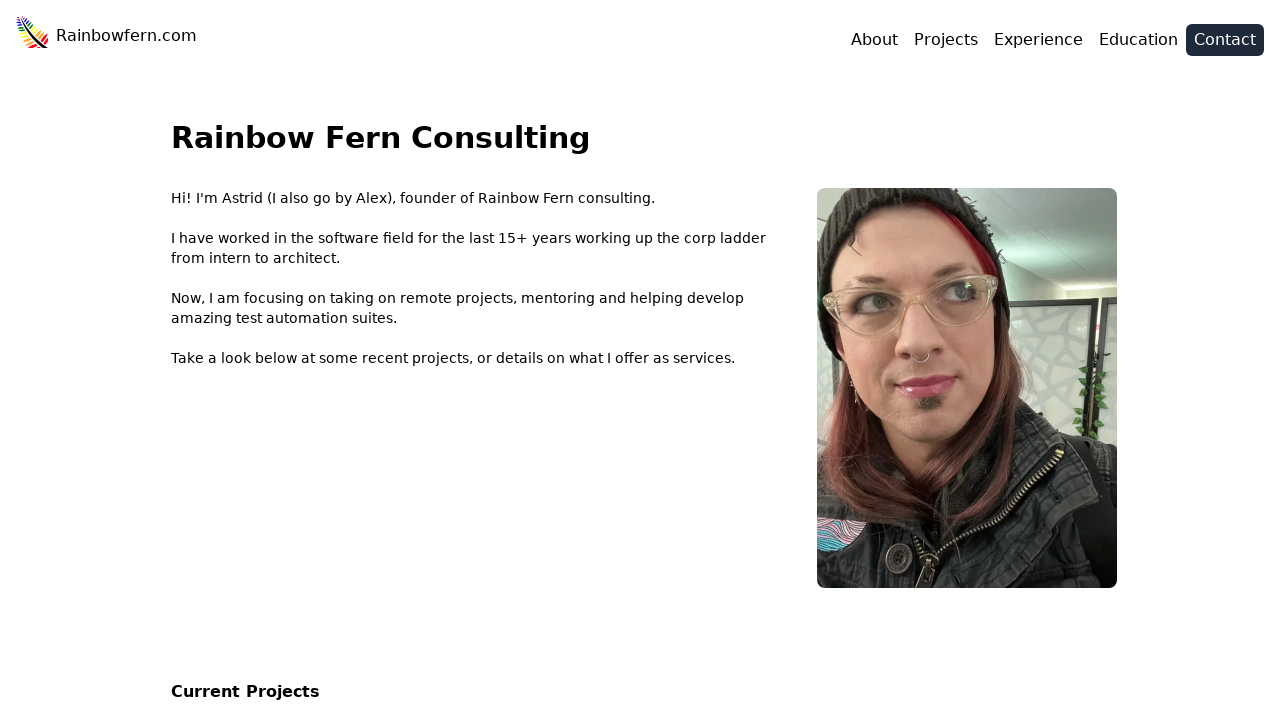

Navigated to Rainbow Fern homepage
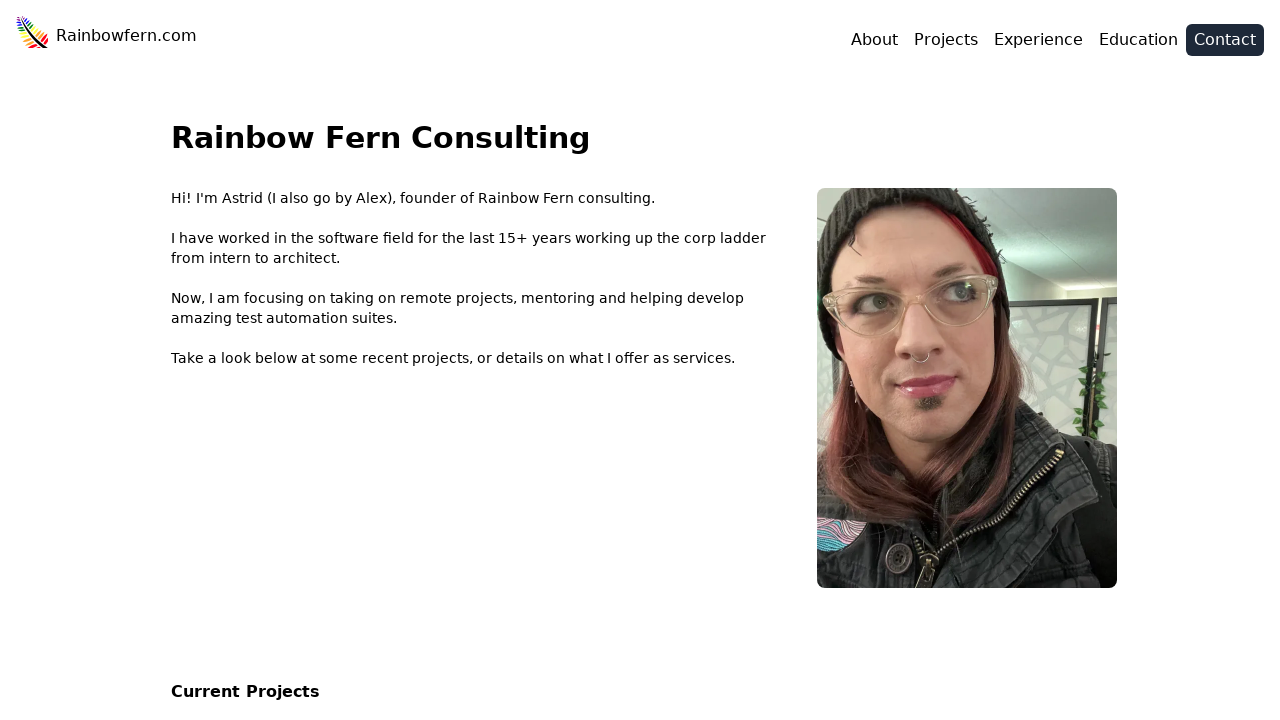

Clicked on Experience link in navigation at (1038, 42) on internal:role=link[name="Experience"i]
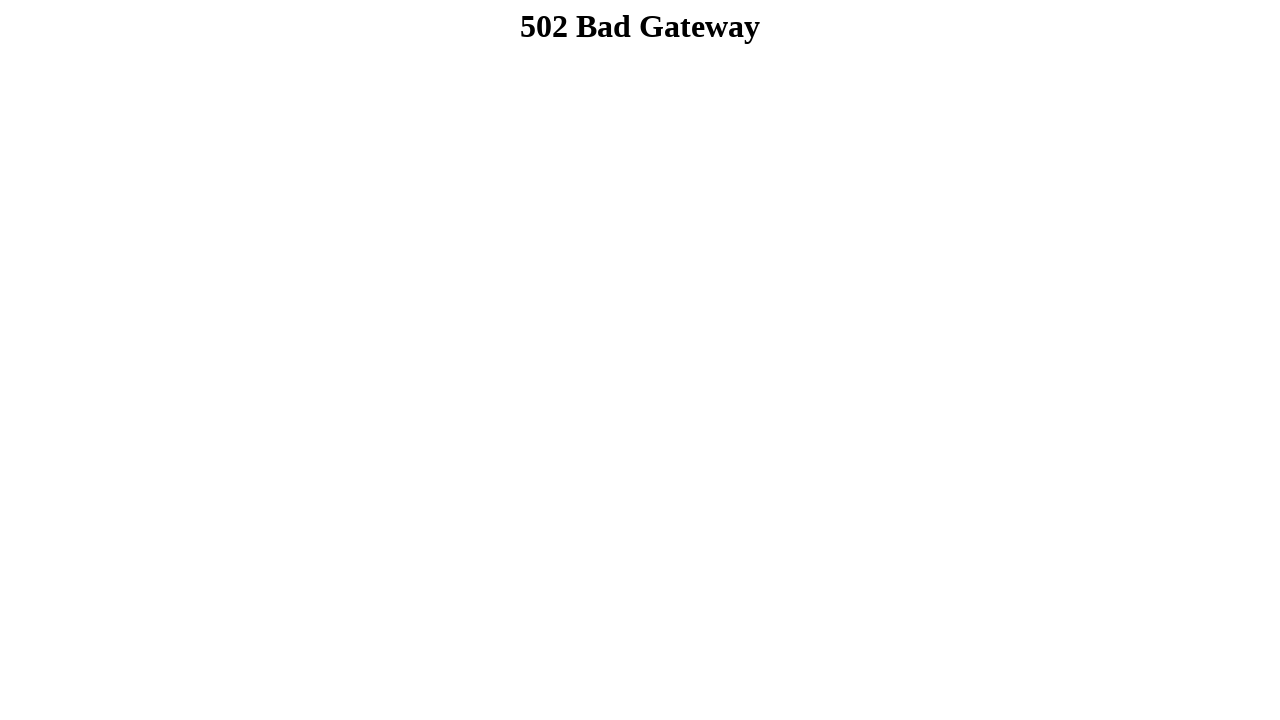

Successfully navigated to experience page
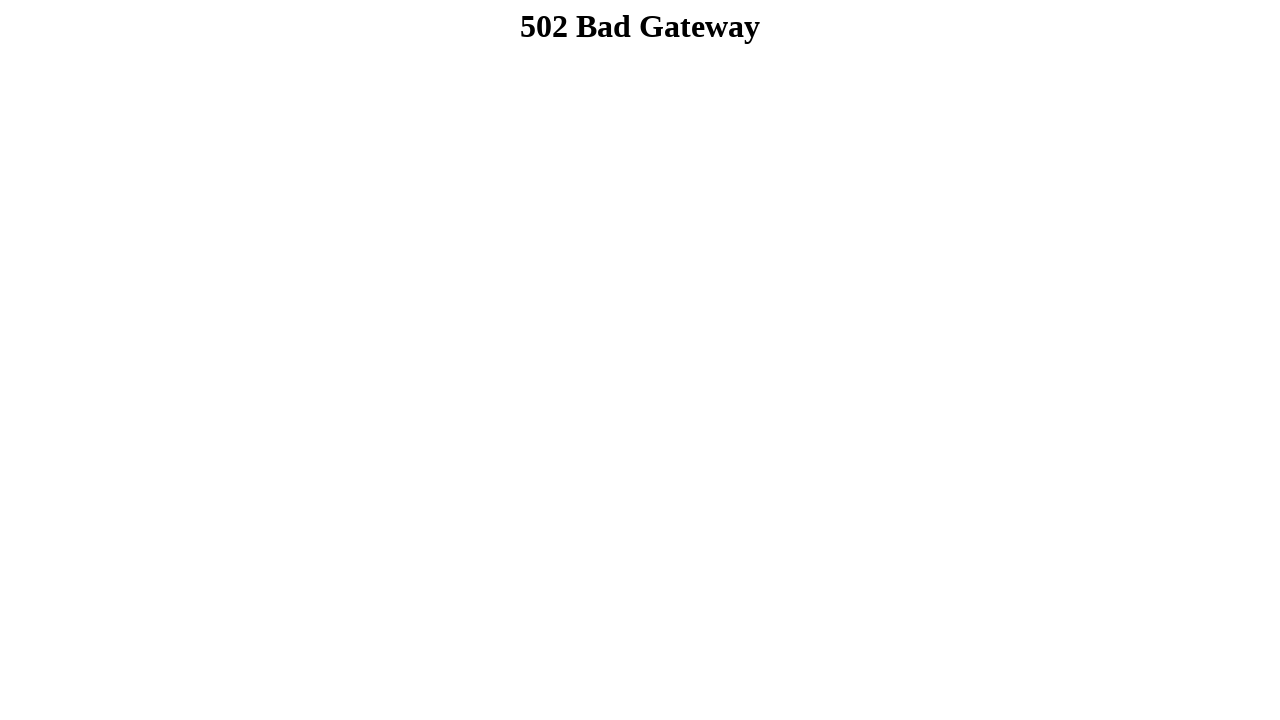

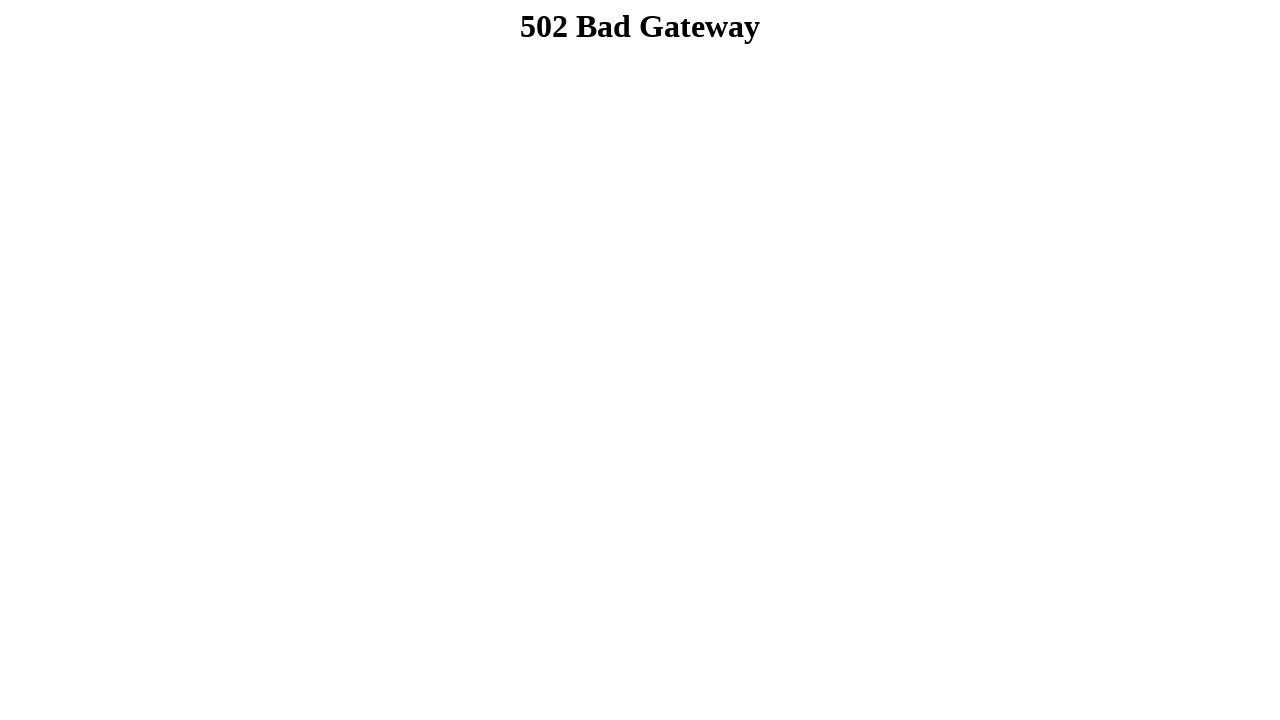